Tests adding 10 elements and then deleting 3 random elements, verifying 7 Delete buttons remain

Starting URL: https://the-internet.herokuapp.com/add_remove_elements/

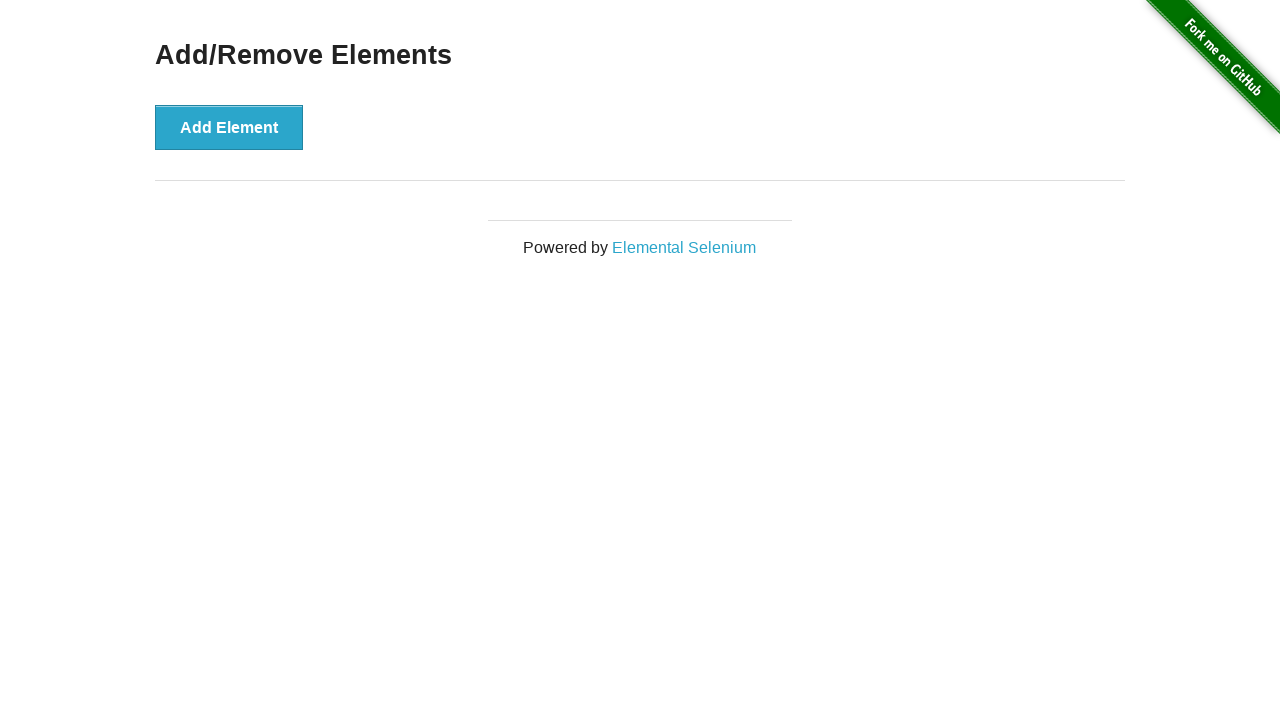

Navigated to add/remove elements page
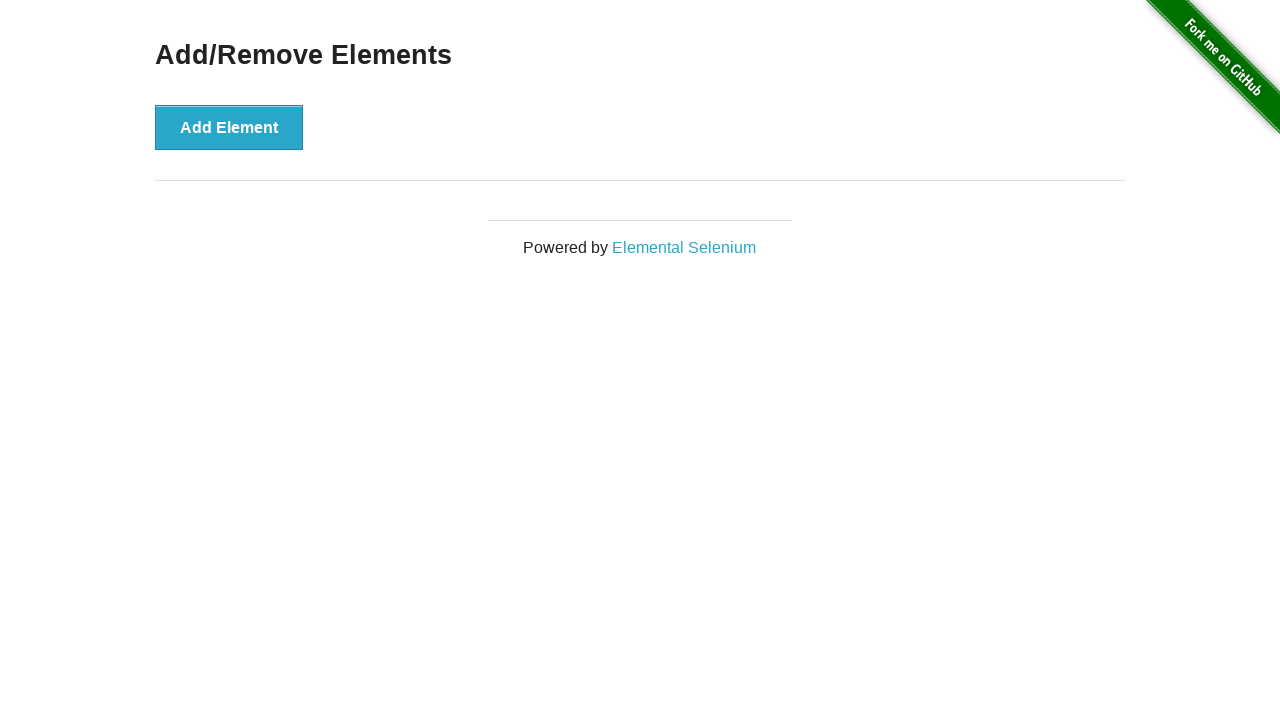

Added element 1 of 10 at (229, 127) on button[onclick='addElement()']
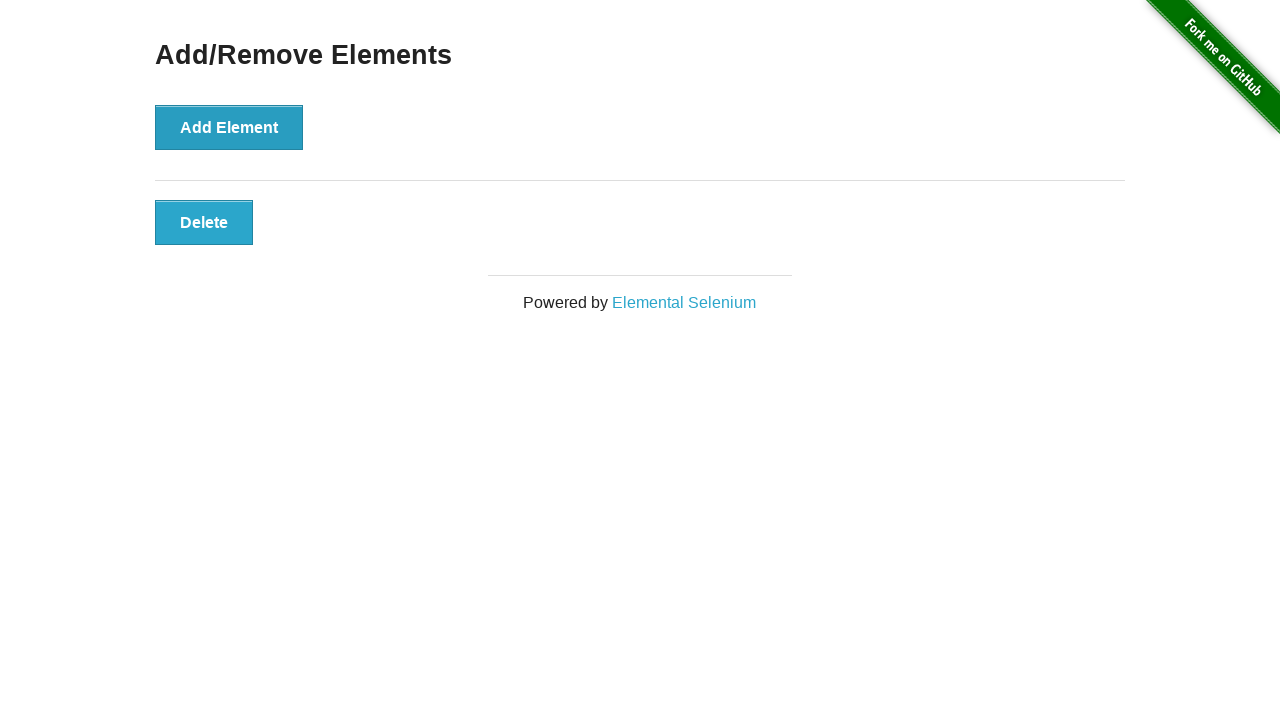

Added element 2 of 10 at (229, 127) on button[onclick='addElement()']
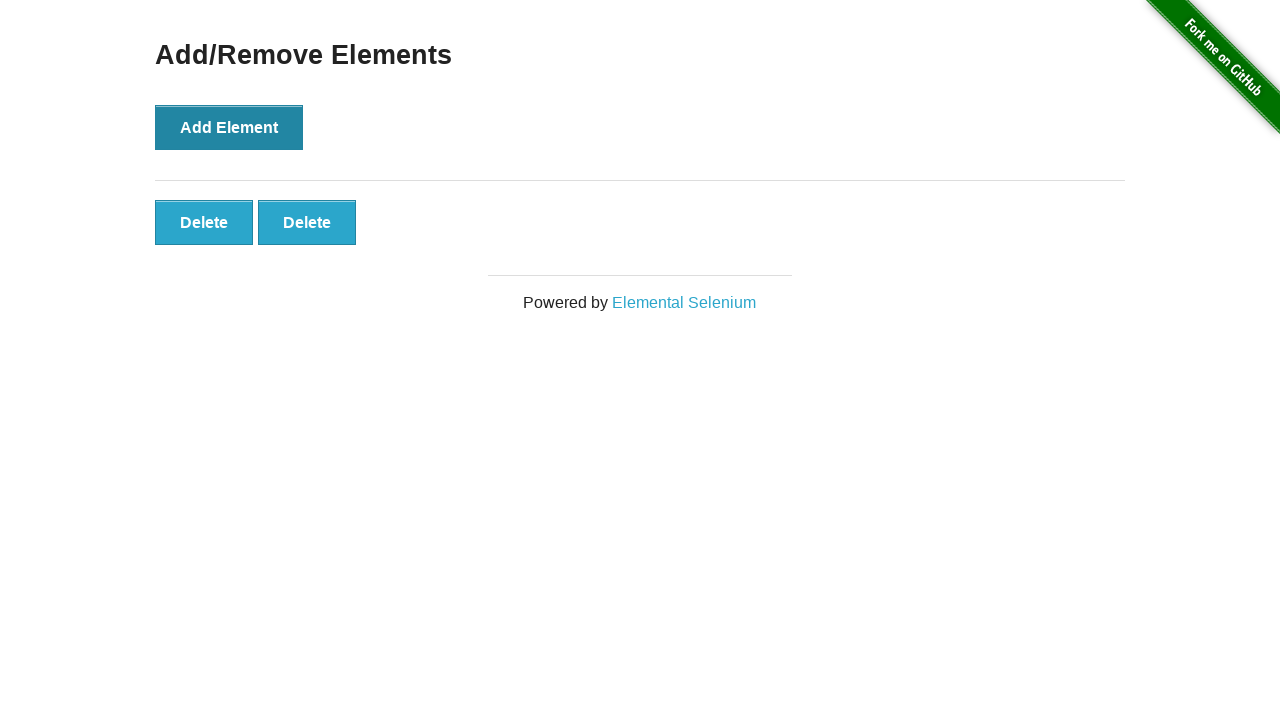

Added element 3 of 10 at (229, 127) on button[onclick='addElement()']
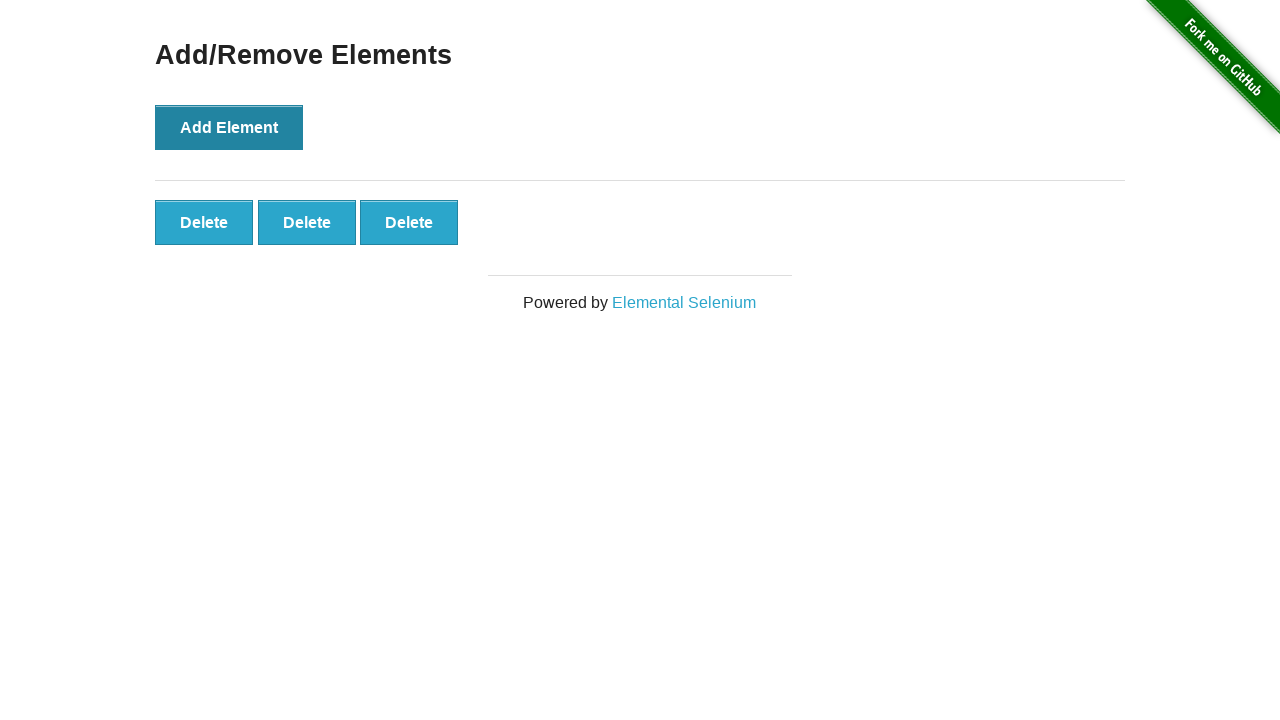

Added element 4 of 10 at (229, 127) on button[onclick='addElement()']
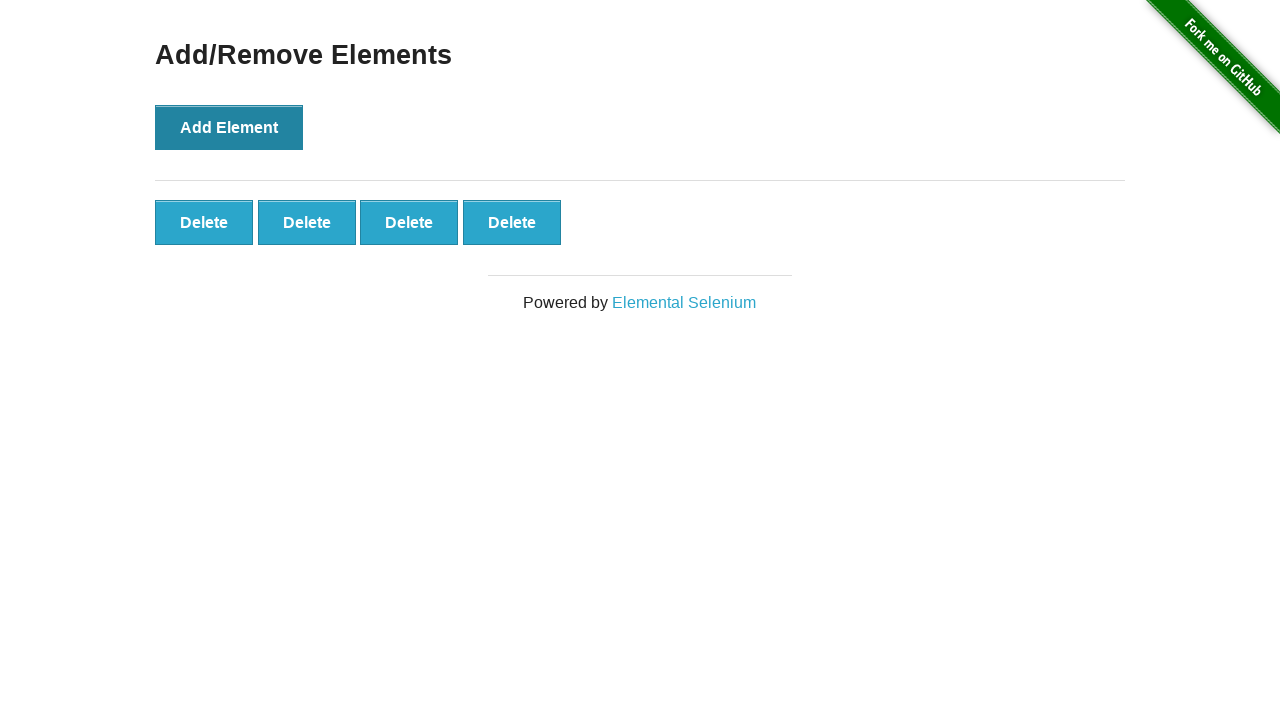

Added element 5 of 10 at (229, 127) on button[onclick='addElement()']
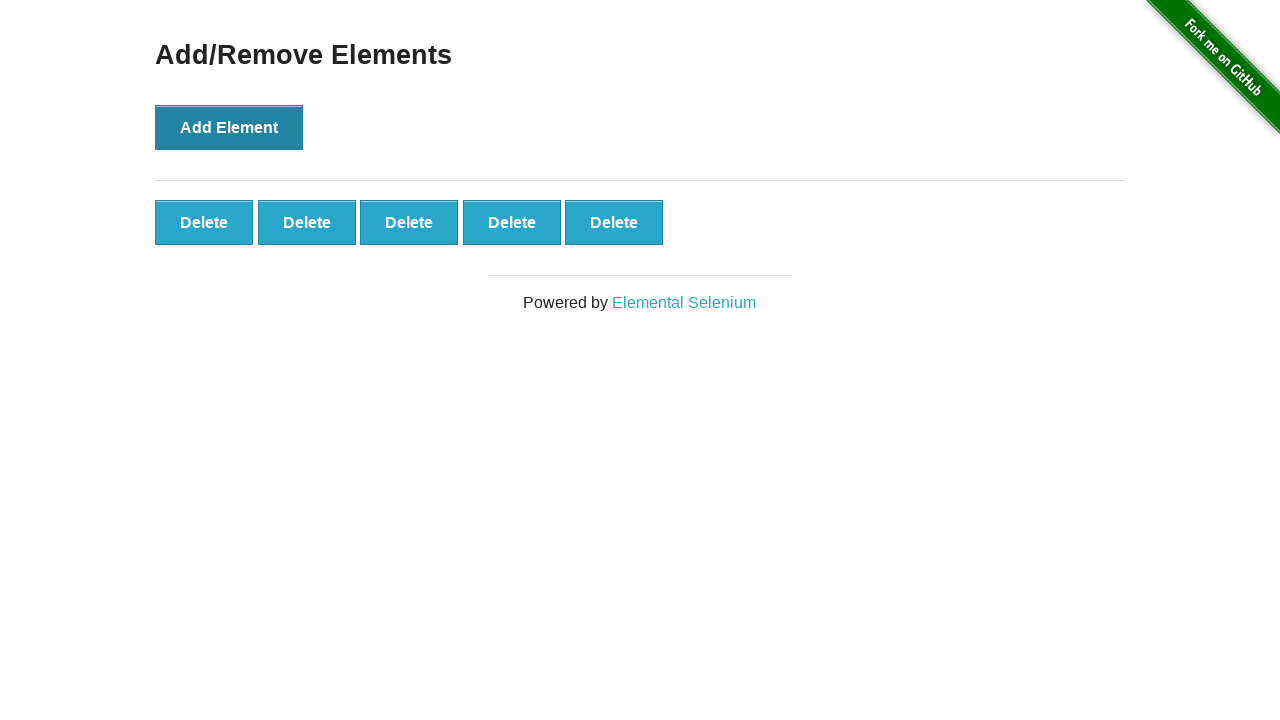

Added element 6 of 10 at (229, 127) on button[onclick='addElement()']
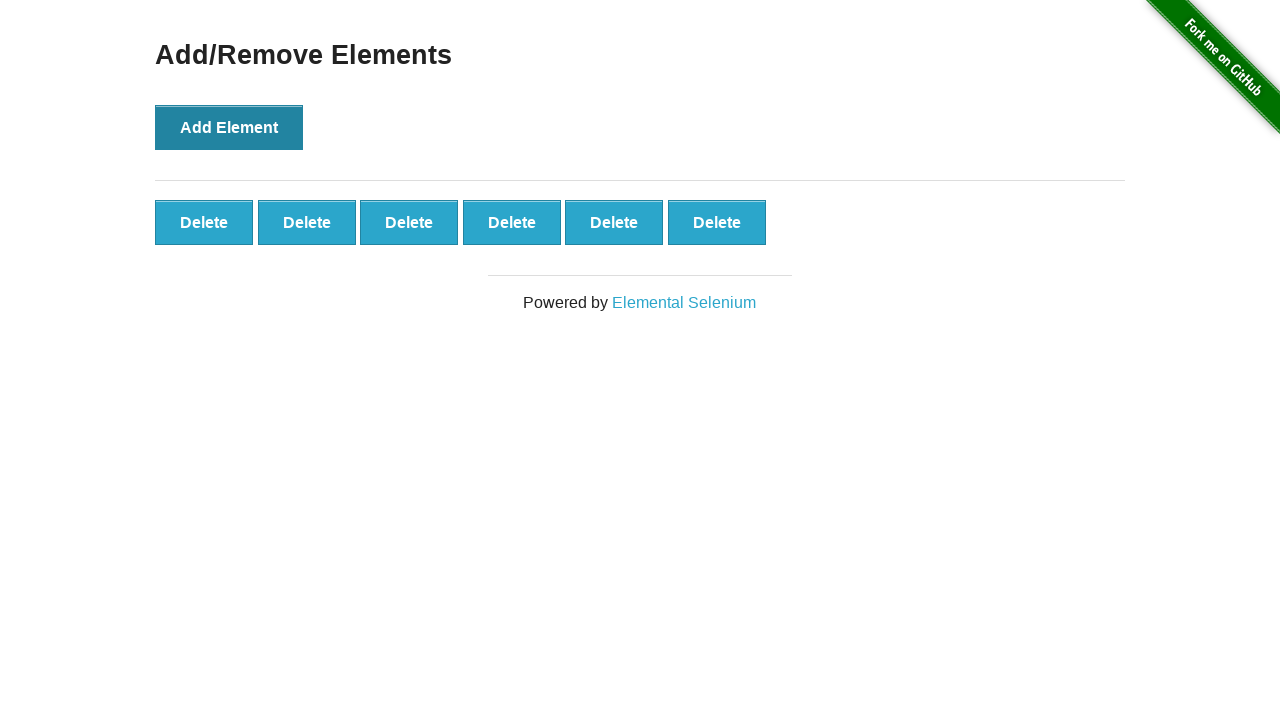

Added element 7 of 10 at (229, 127) on button[onclick='addElement()']
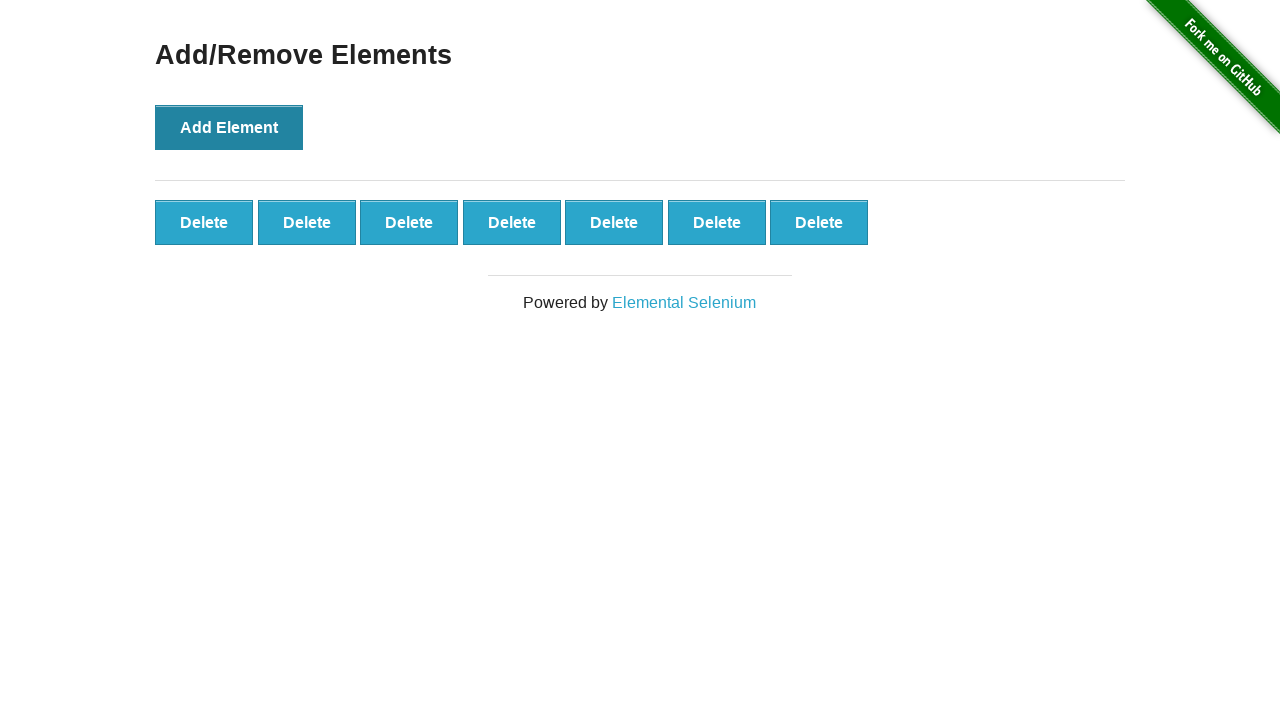

Added element 8 of 10 at (229, 127) on button[onclick='addElement()']
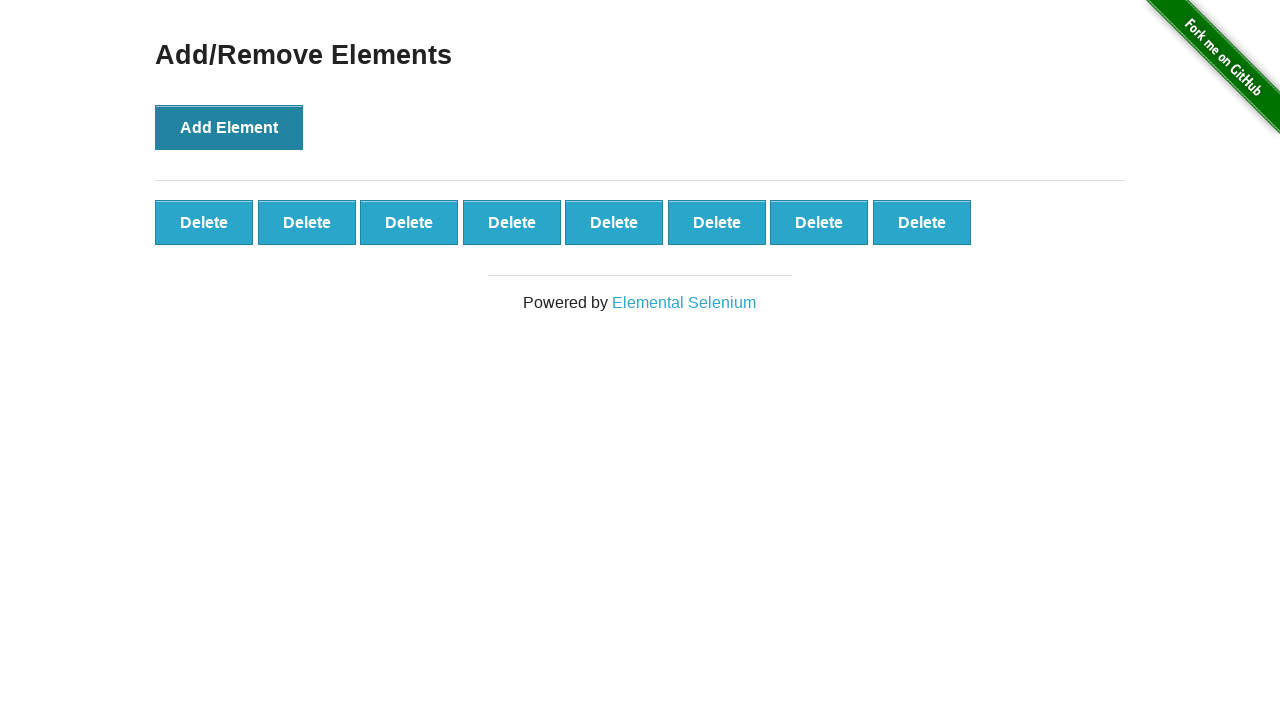

Added element 9 of 10 at (229, 127) on button[onclick='addElement()']
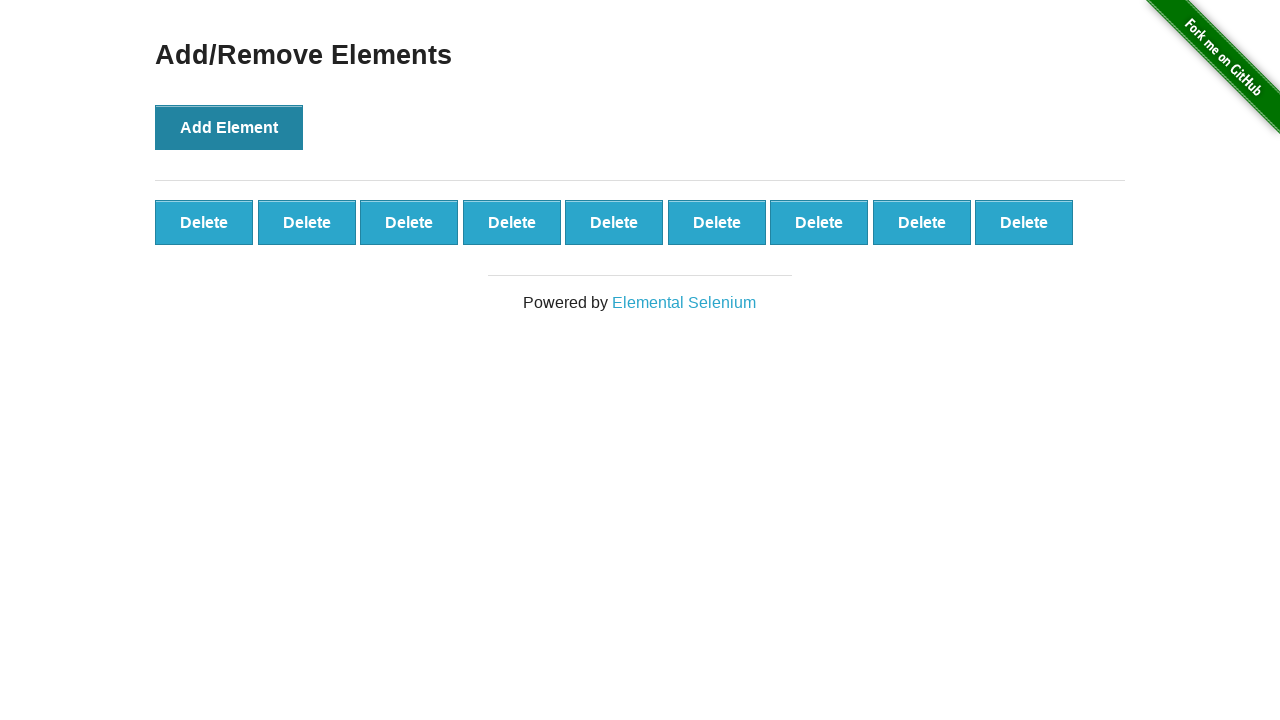

Added element 10 of 10 at (229, 127) on button[onclick='addElement()']
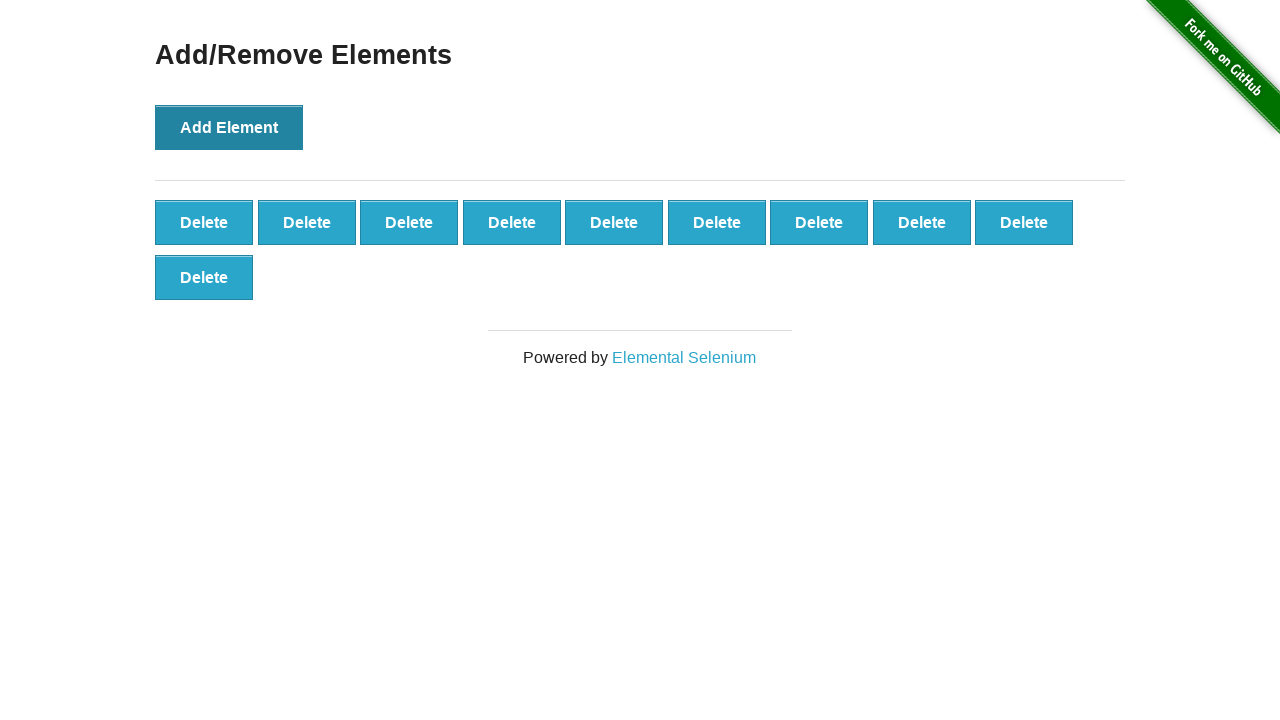

Retrieved delete buttons locator
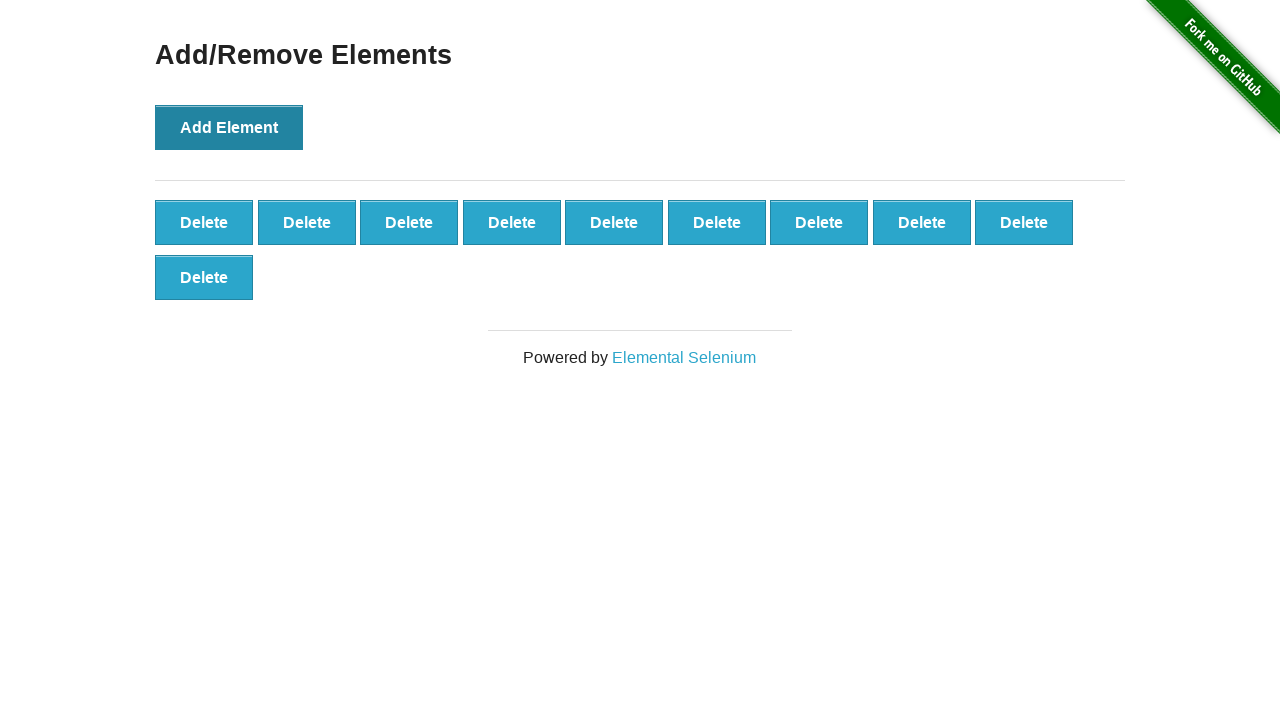

Verified 10 delete buttons exist
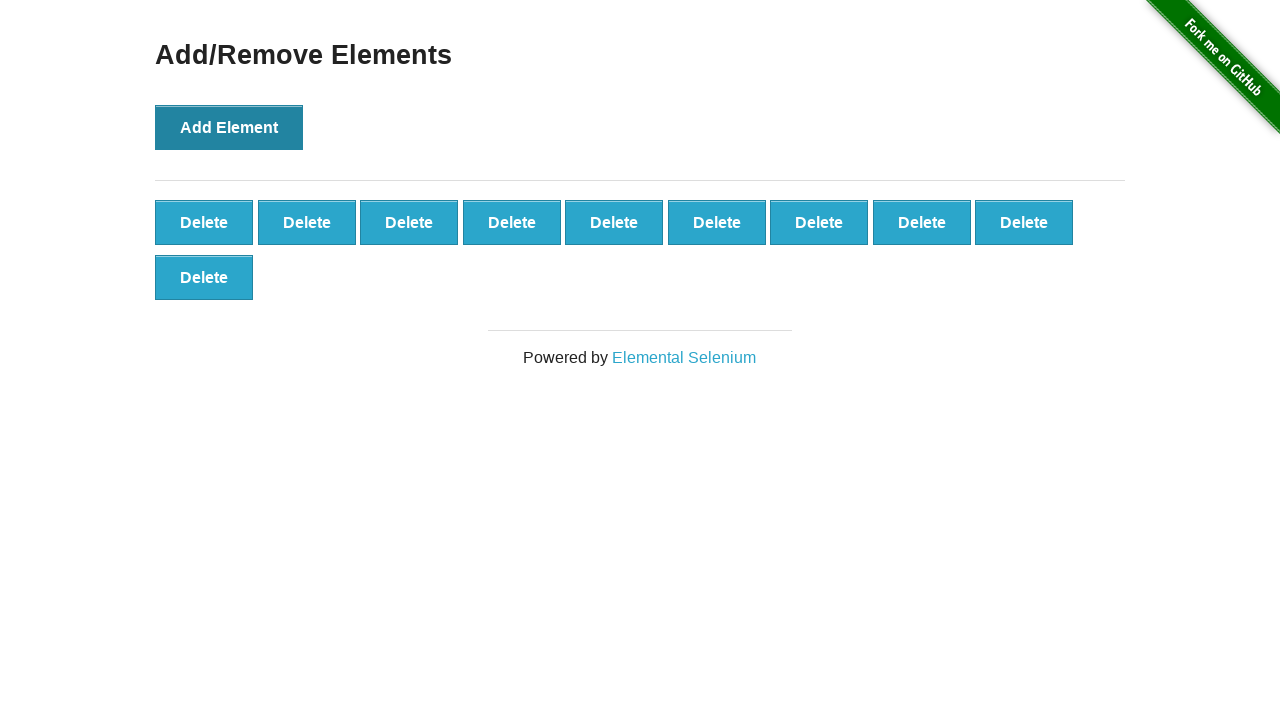

Deleted element 1 of 3 at (204, 222) on button[onclick='deleteElement()'] >> nth=0
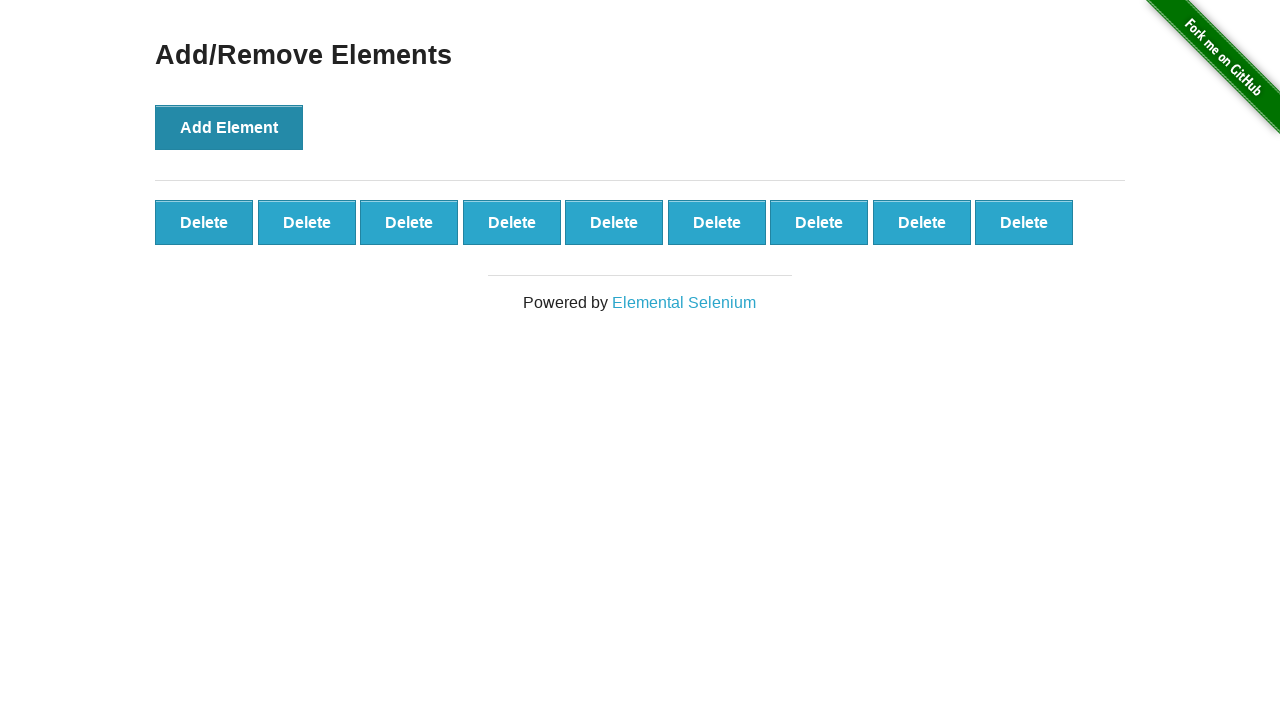

Deleted element 2 of 3 at (204, 222) on button[onclick='deleteElement()'] >> nth=0
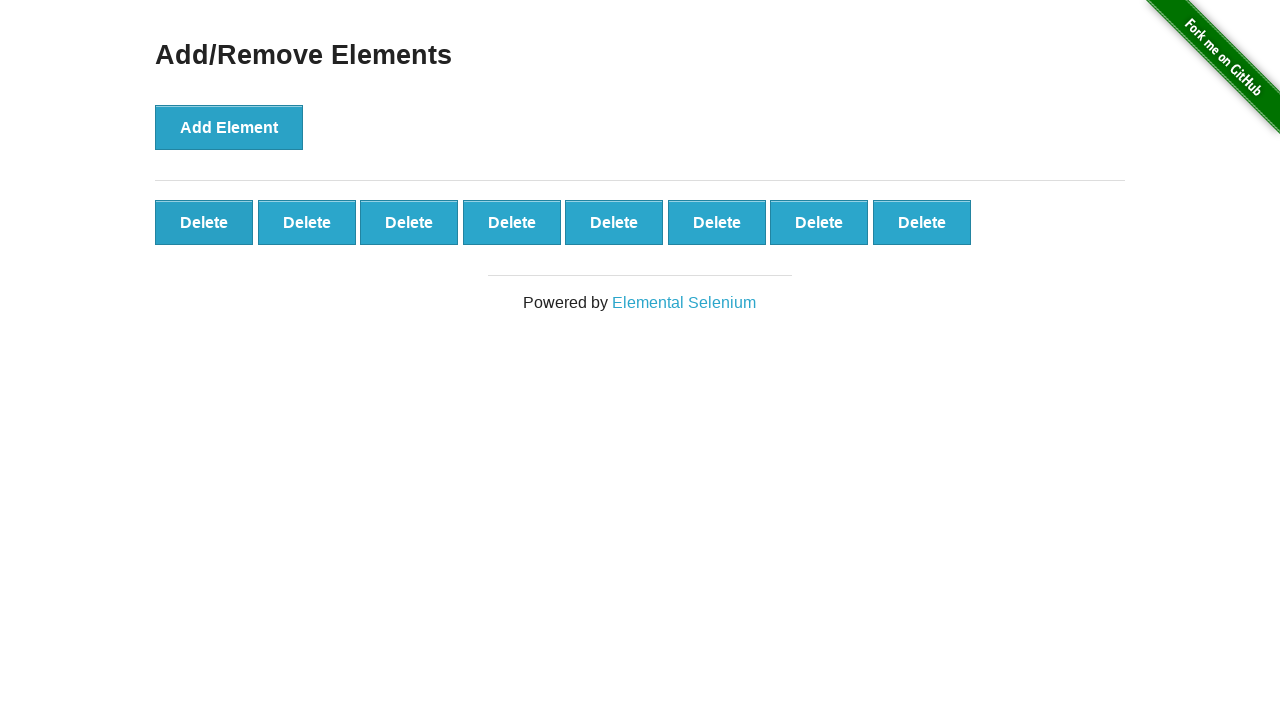

Deleted element 3 of 3 at (204, 222) on button[onclick='deleteElement()'] >> nth=0
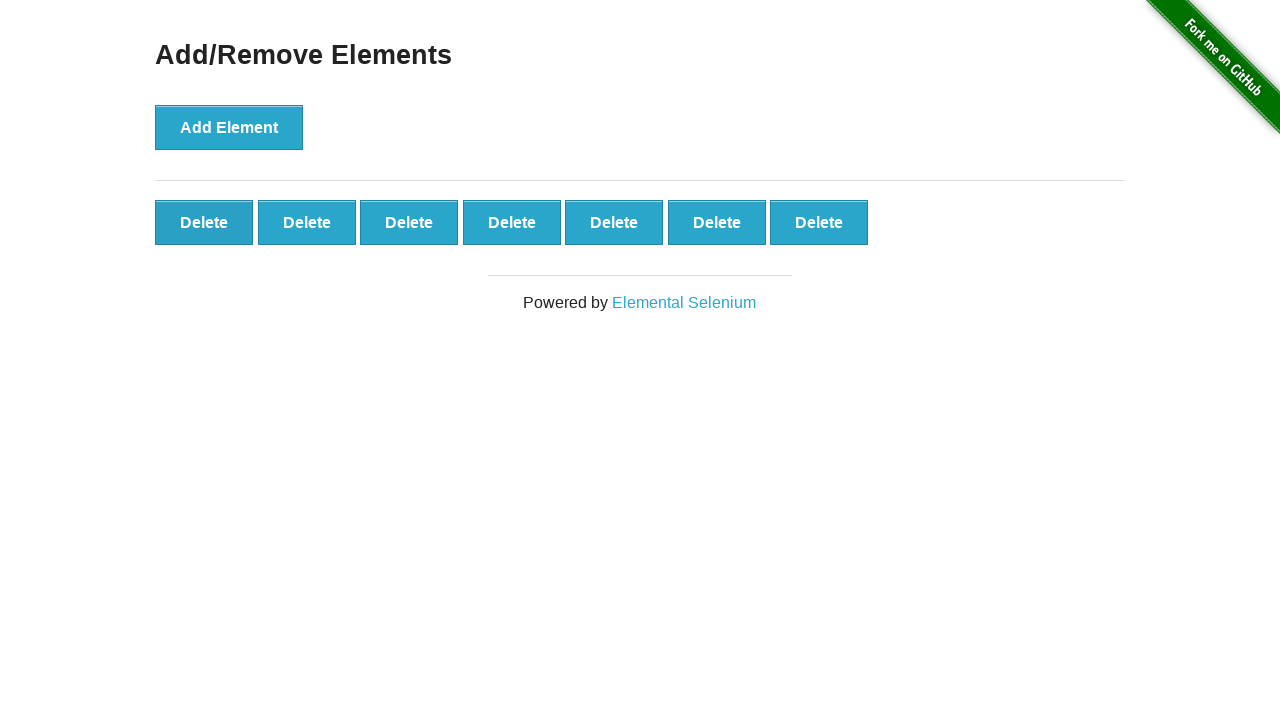

Retrieved delete buttons locator after deletions
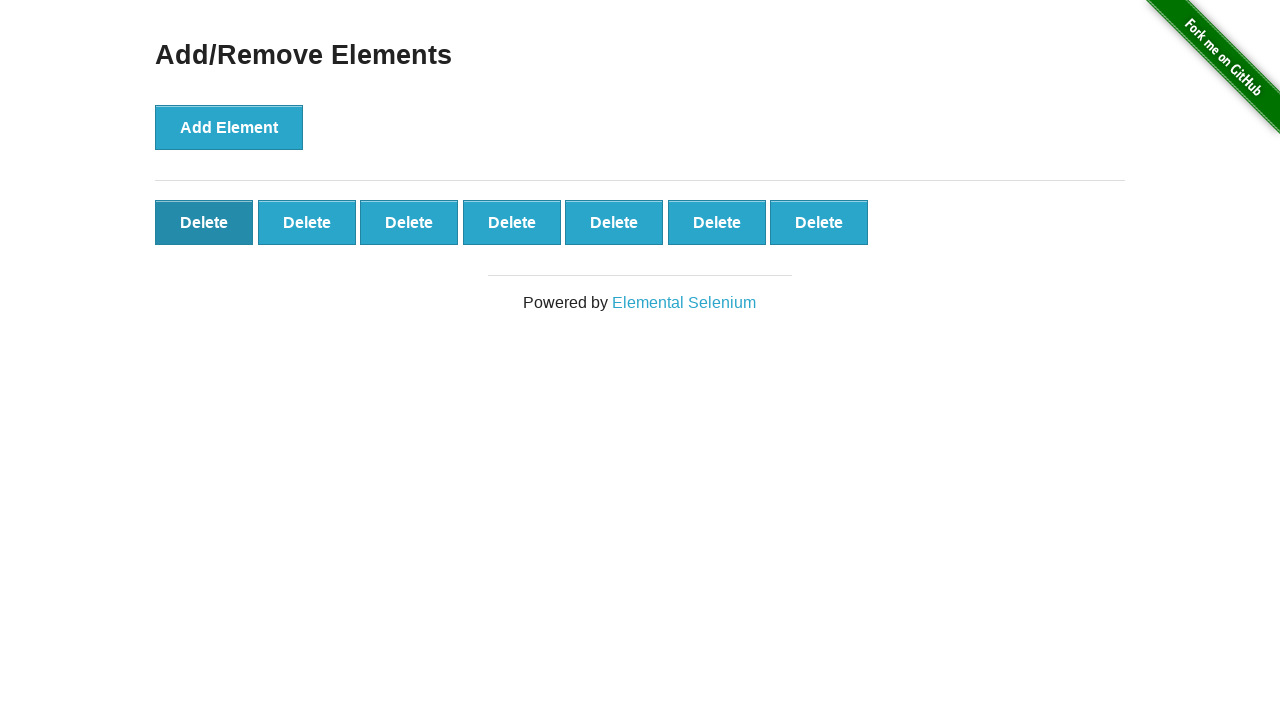

Verified 7 delete buttons remain after deleting 3 elements
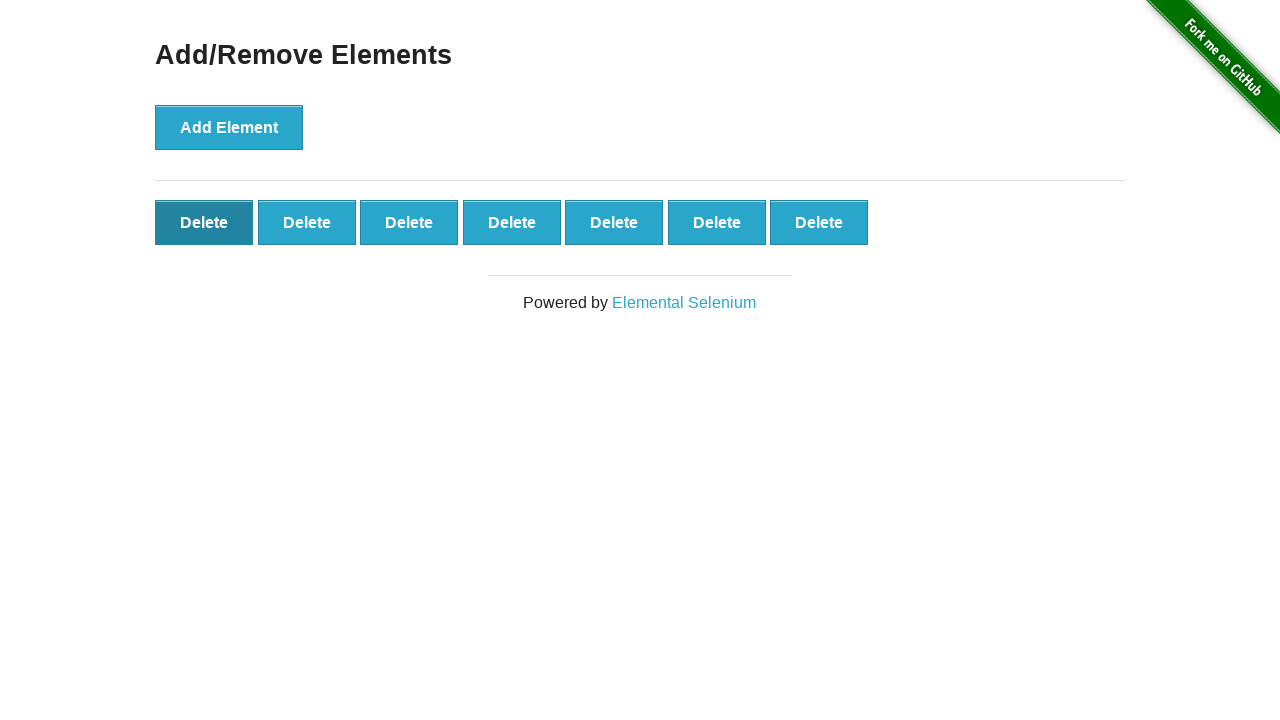

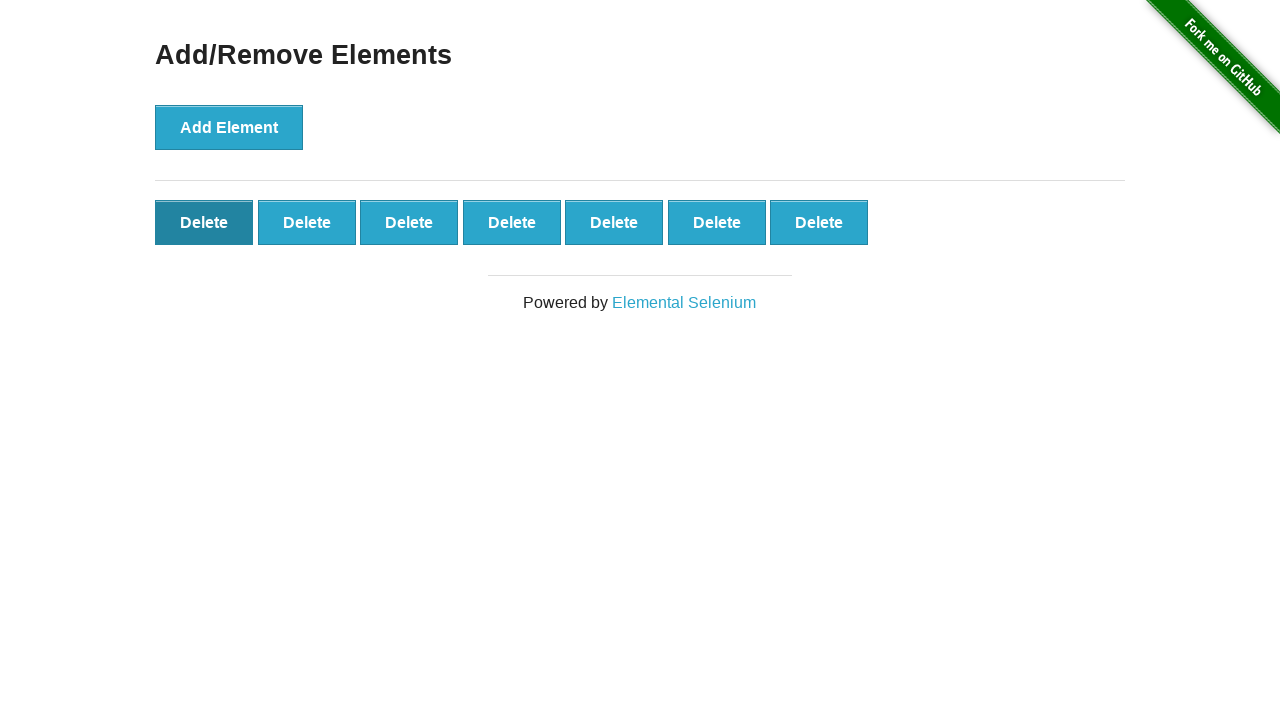